Tests todo list functionality by adding items, marking them as complete, deleting items, and navigating between Active and Completed views

Starting URL: https://todomvc.com/examples/angular/dist/browser/#/all

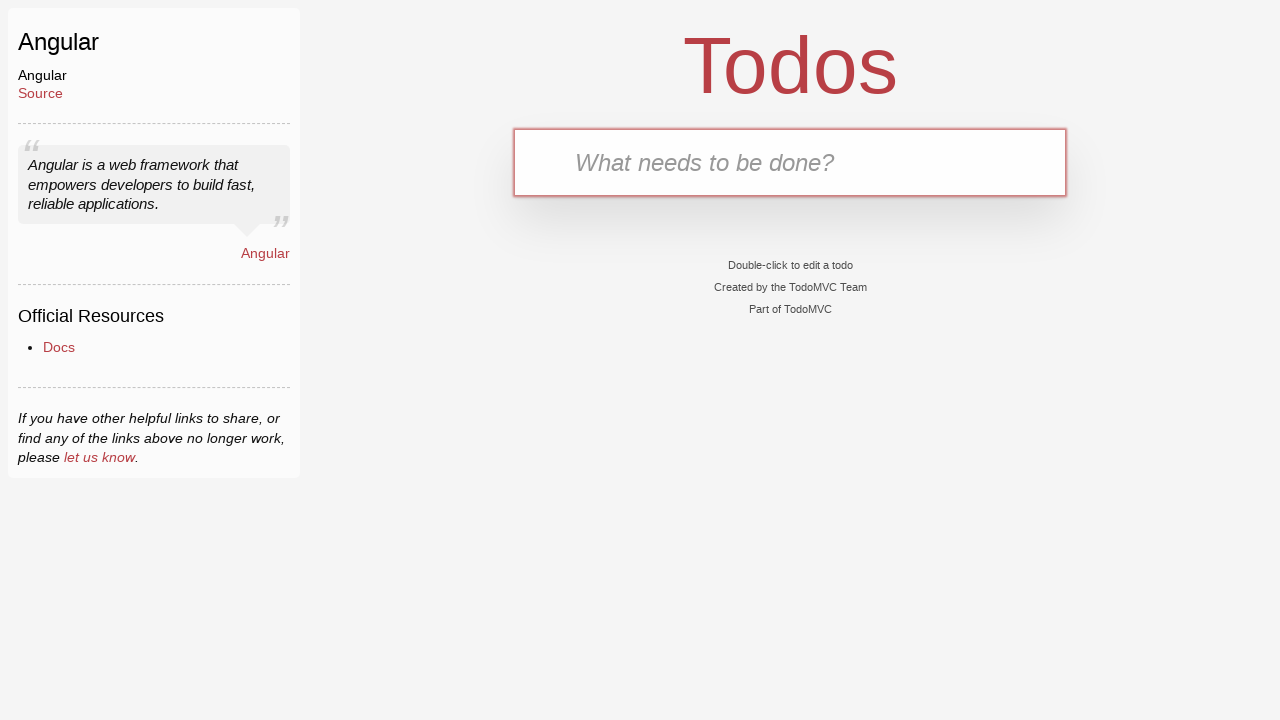

Filled todo input with 'Drink water every hour' on input[placeholder='What needs to be done?']
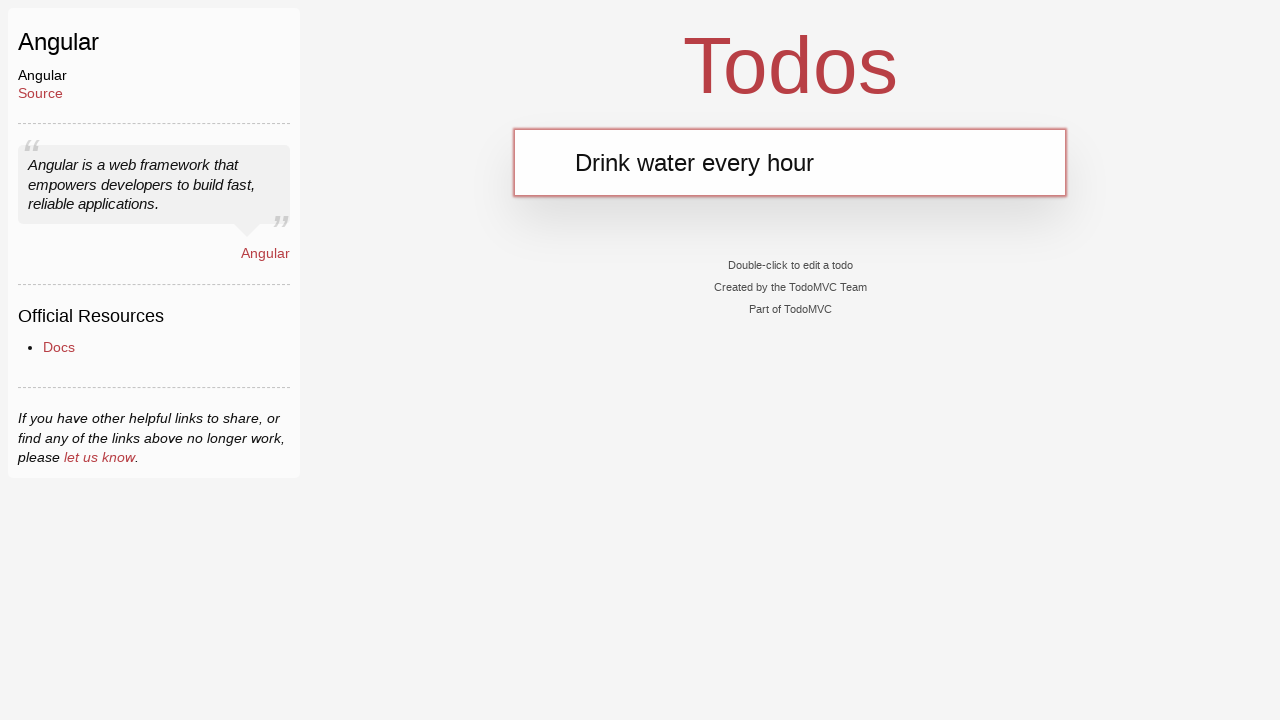

Pressed Enter to add first todo item on input[placeholder='What needs to be done?']
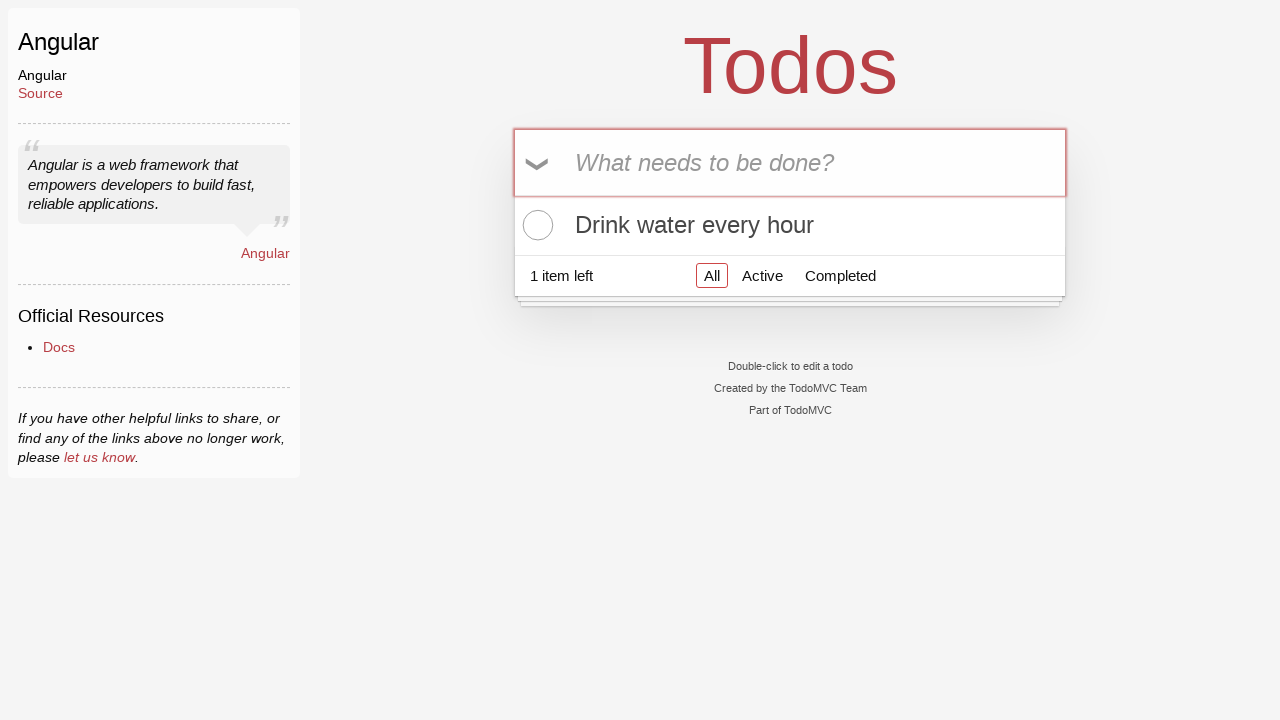

Filled todo input with 'HappyLife' on input[placeholder='What needs to be done?']
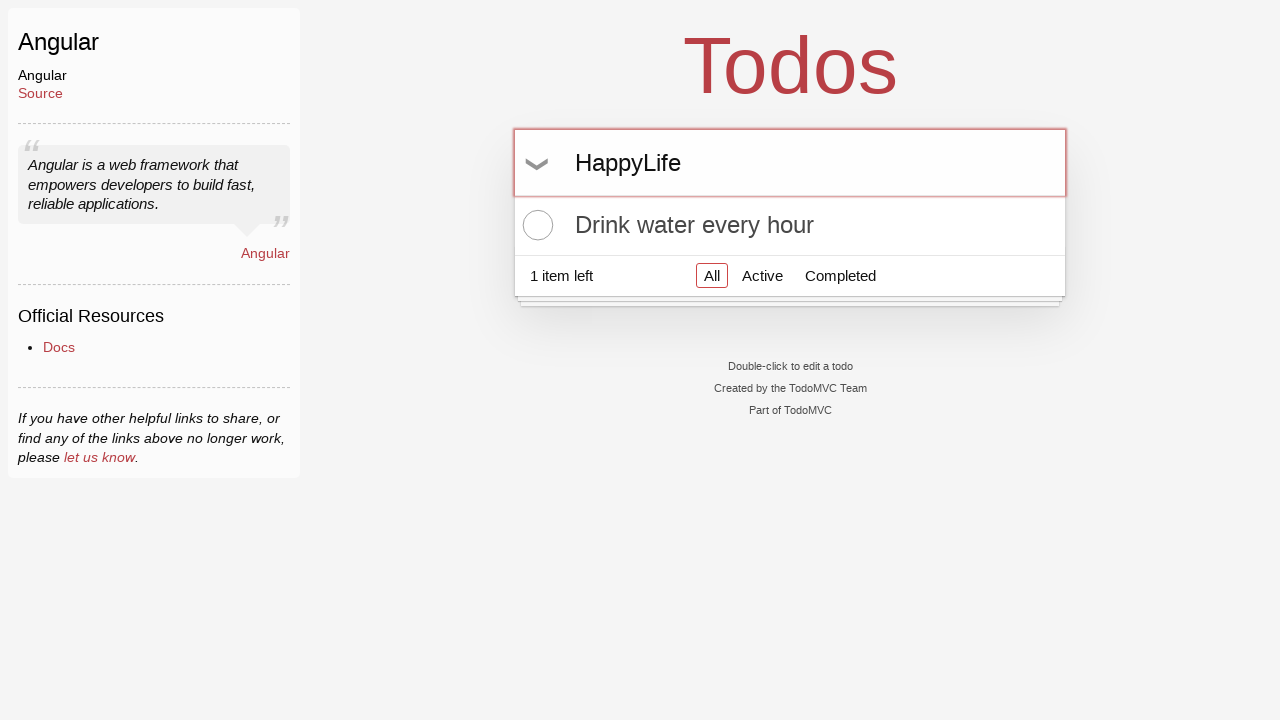

Pressed Enter to add second todo item on input[placeholder='What needs to be done?']
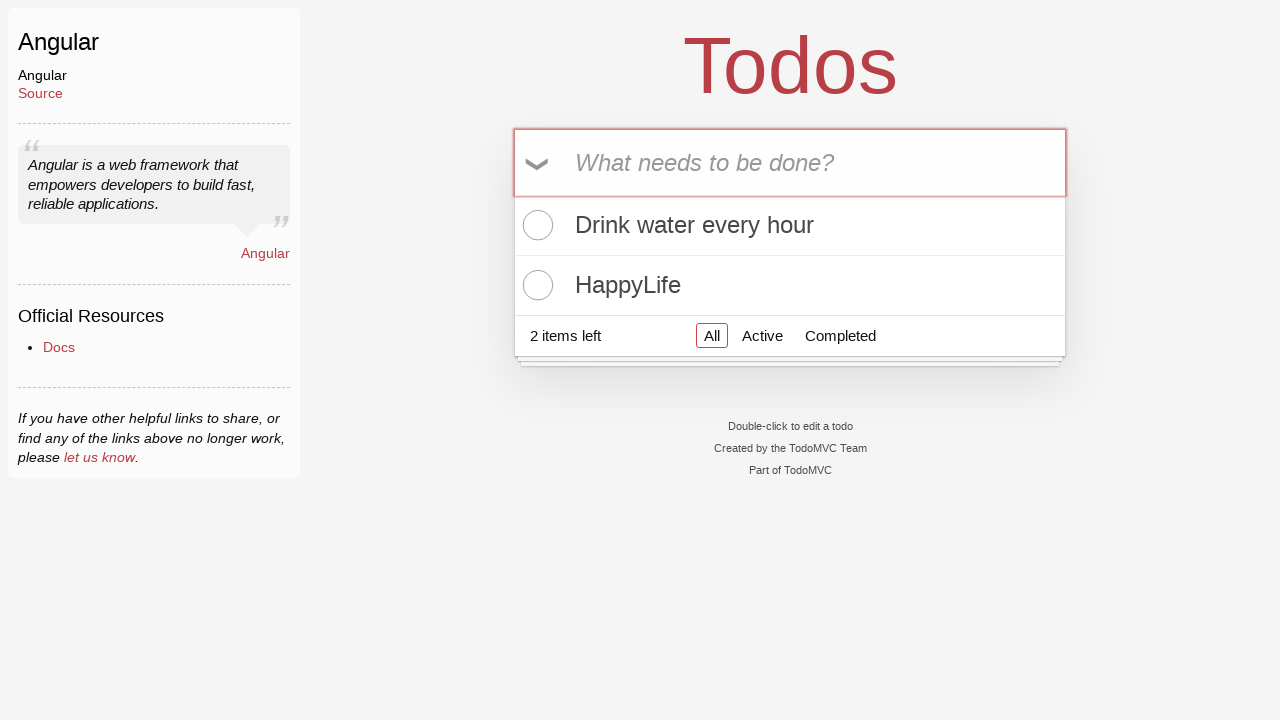

Clicked checkbox to mark first item as complete at (535, 225) on input.toggle
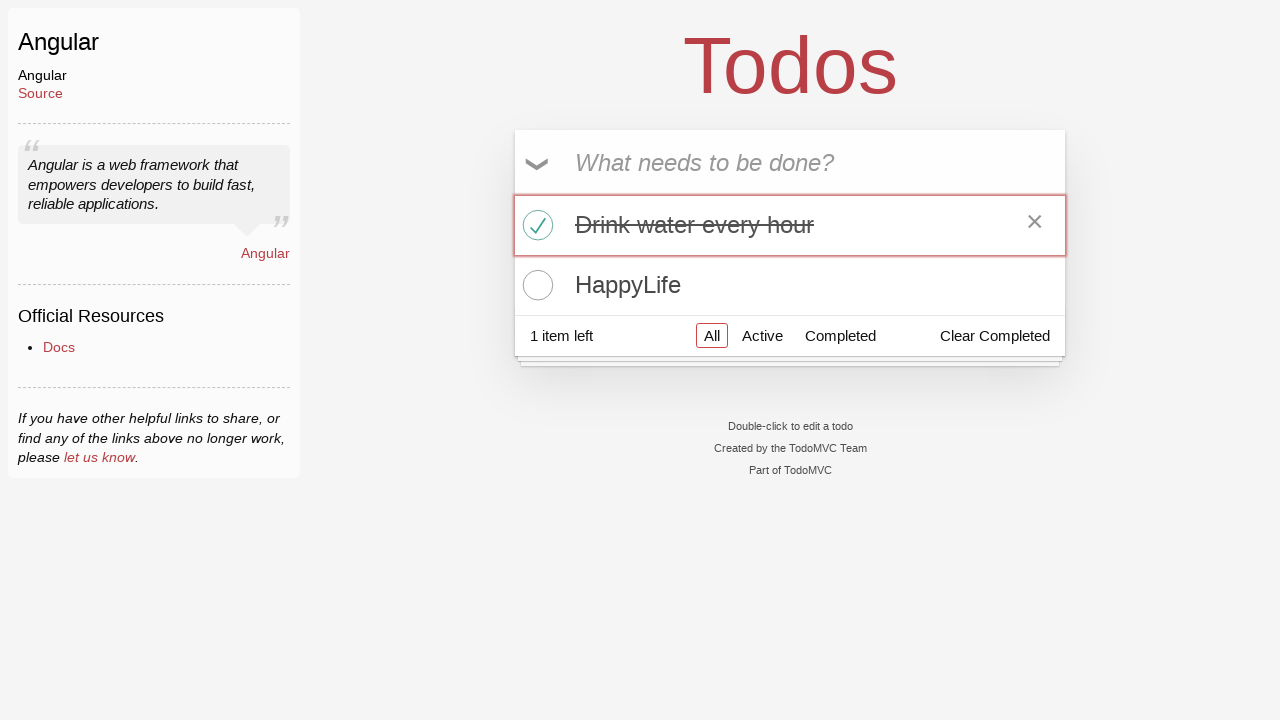

Waited 3 seconds for UI to update
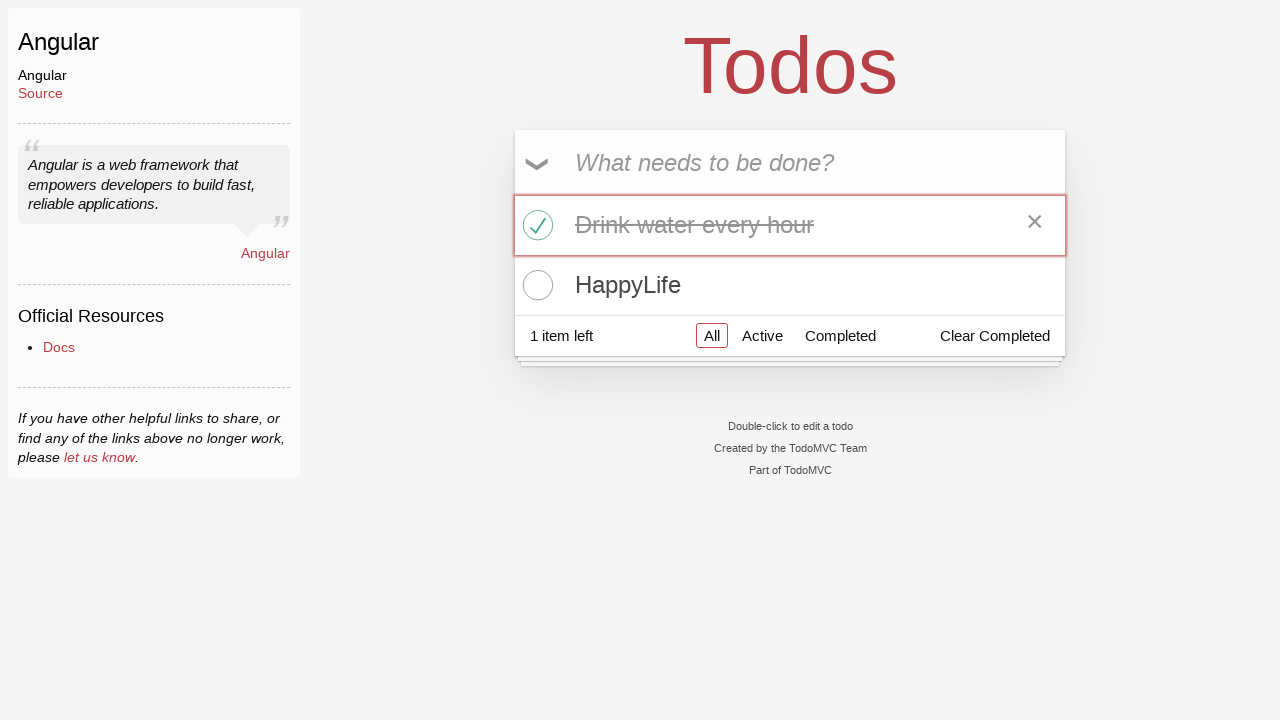

Clicked delete button to remove completed item at (1035, 225) on button.destroy
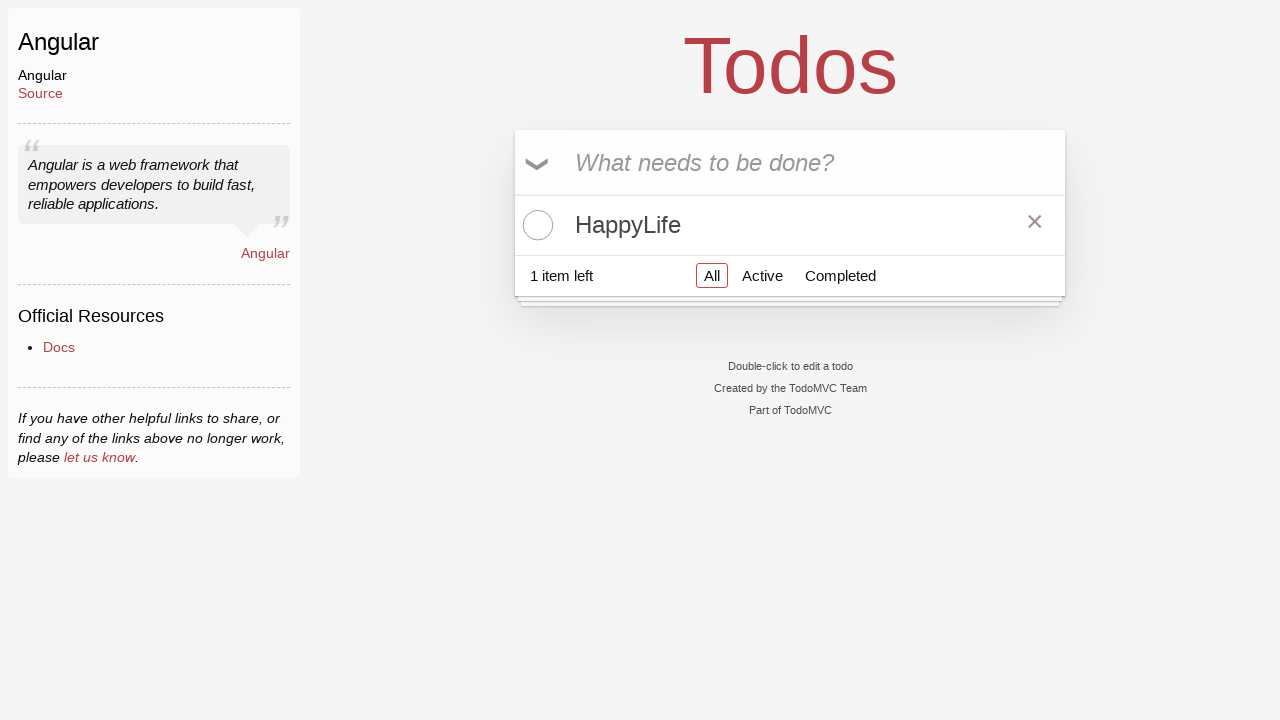

Clicked Active button to view active todo items at (762, 275) on a:text('Active')
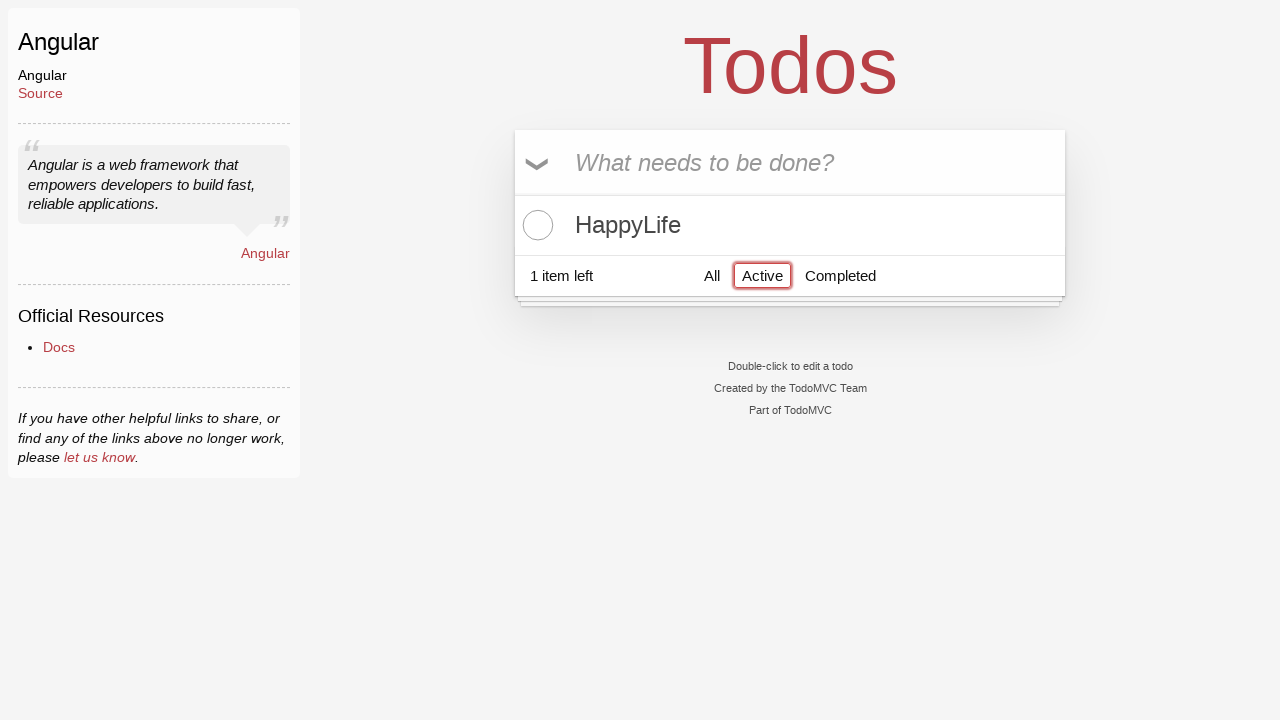

Clicked Completed button to view completed todo items at (840, 275) on a:text('Completed')
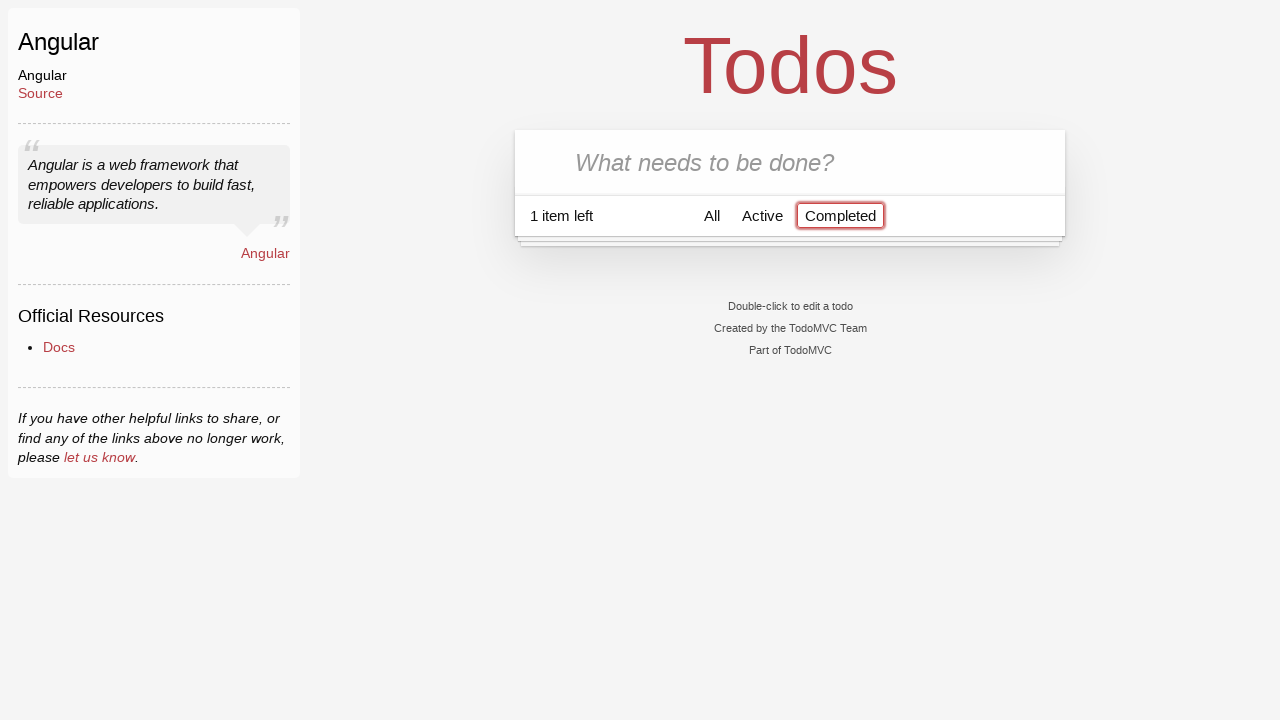

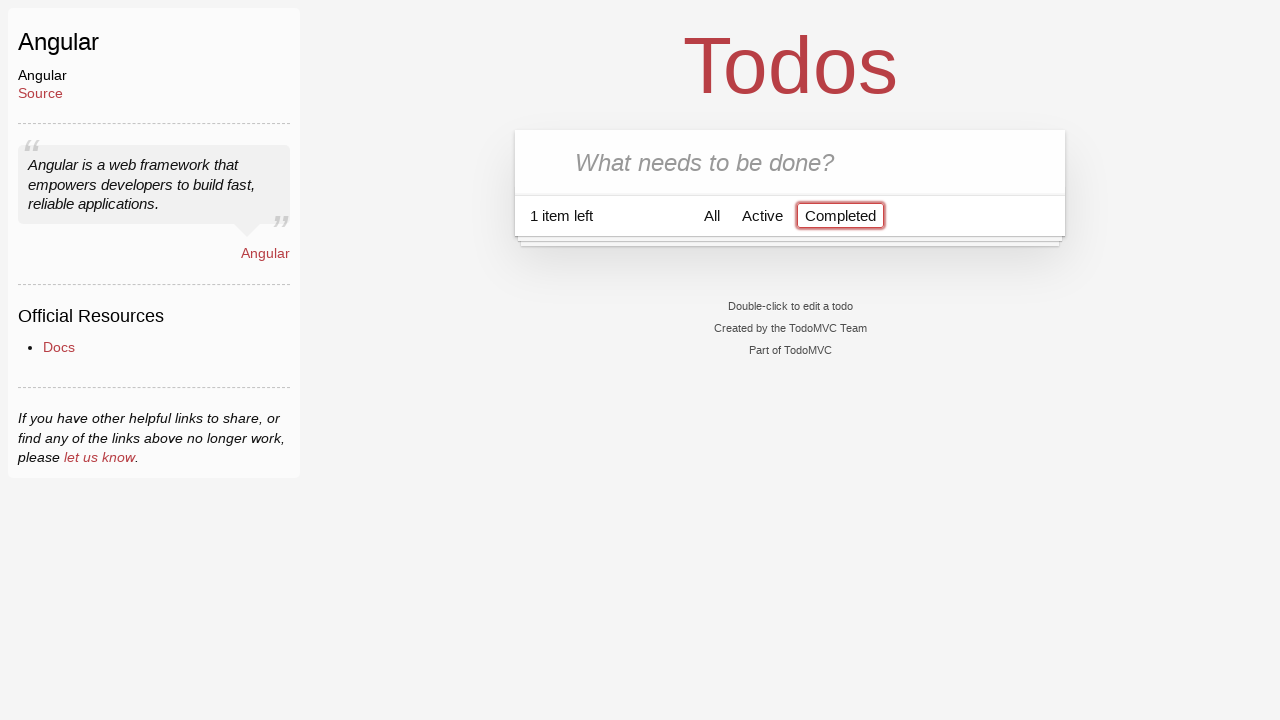